Simple test that navigates to the Selenium official website and verifies the page loads by waiting briefly.

Starting URL: https://www.selenium.dev/

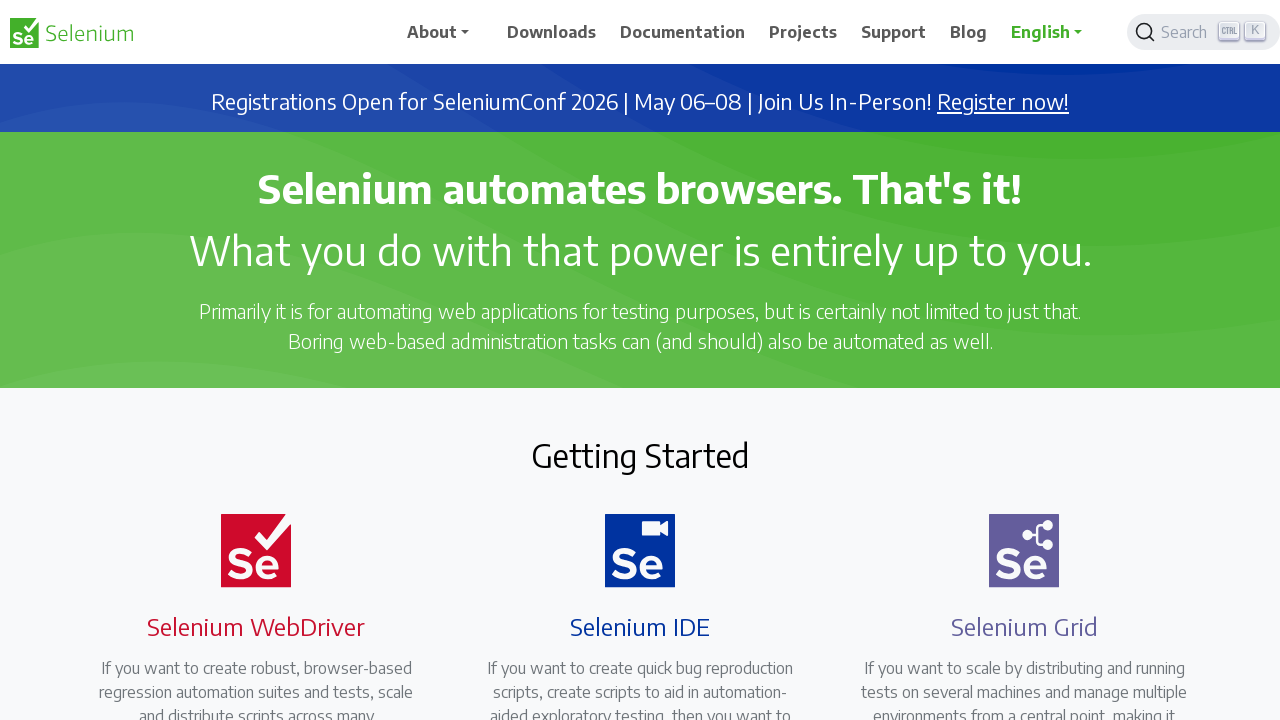

Navigated to Selenium official website
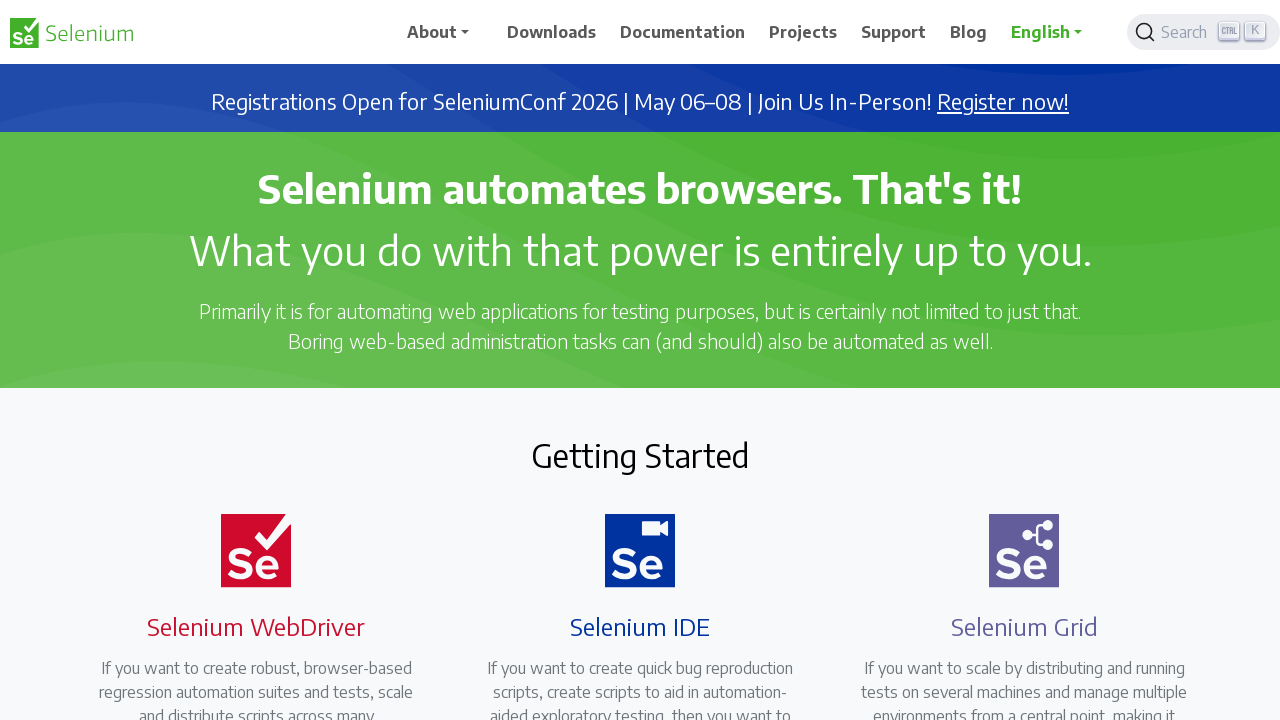

Set viewport size to 1920x1080
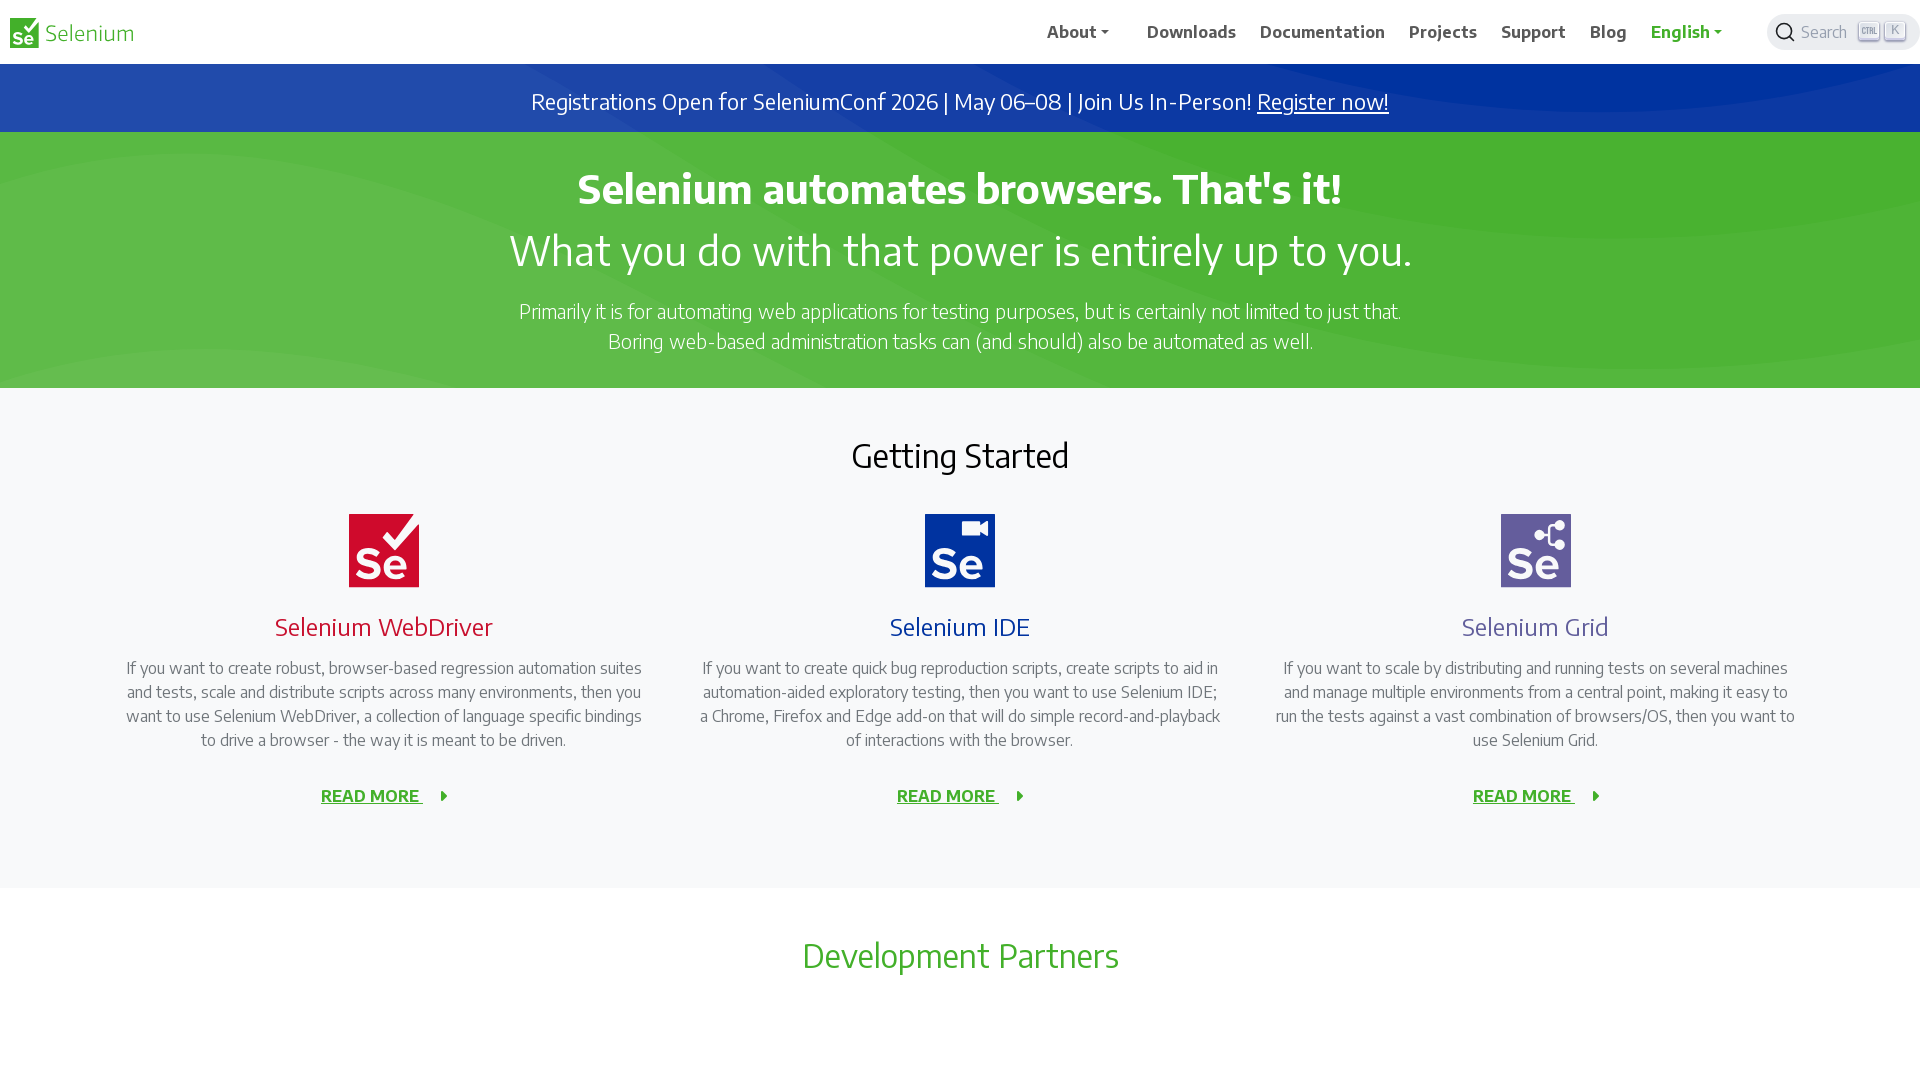

Page DOM content loaded
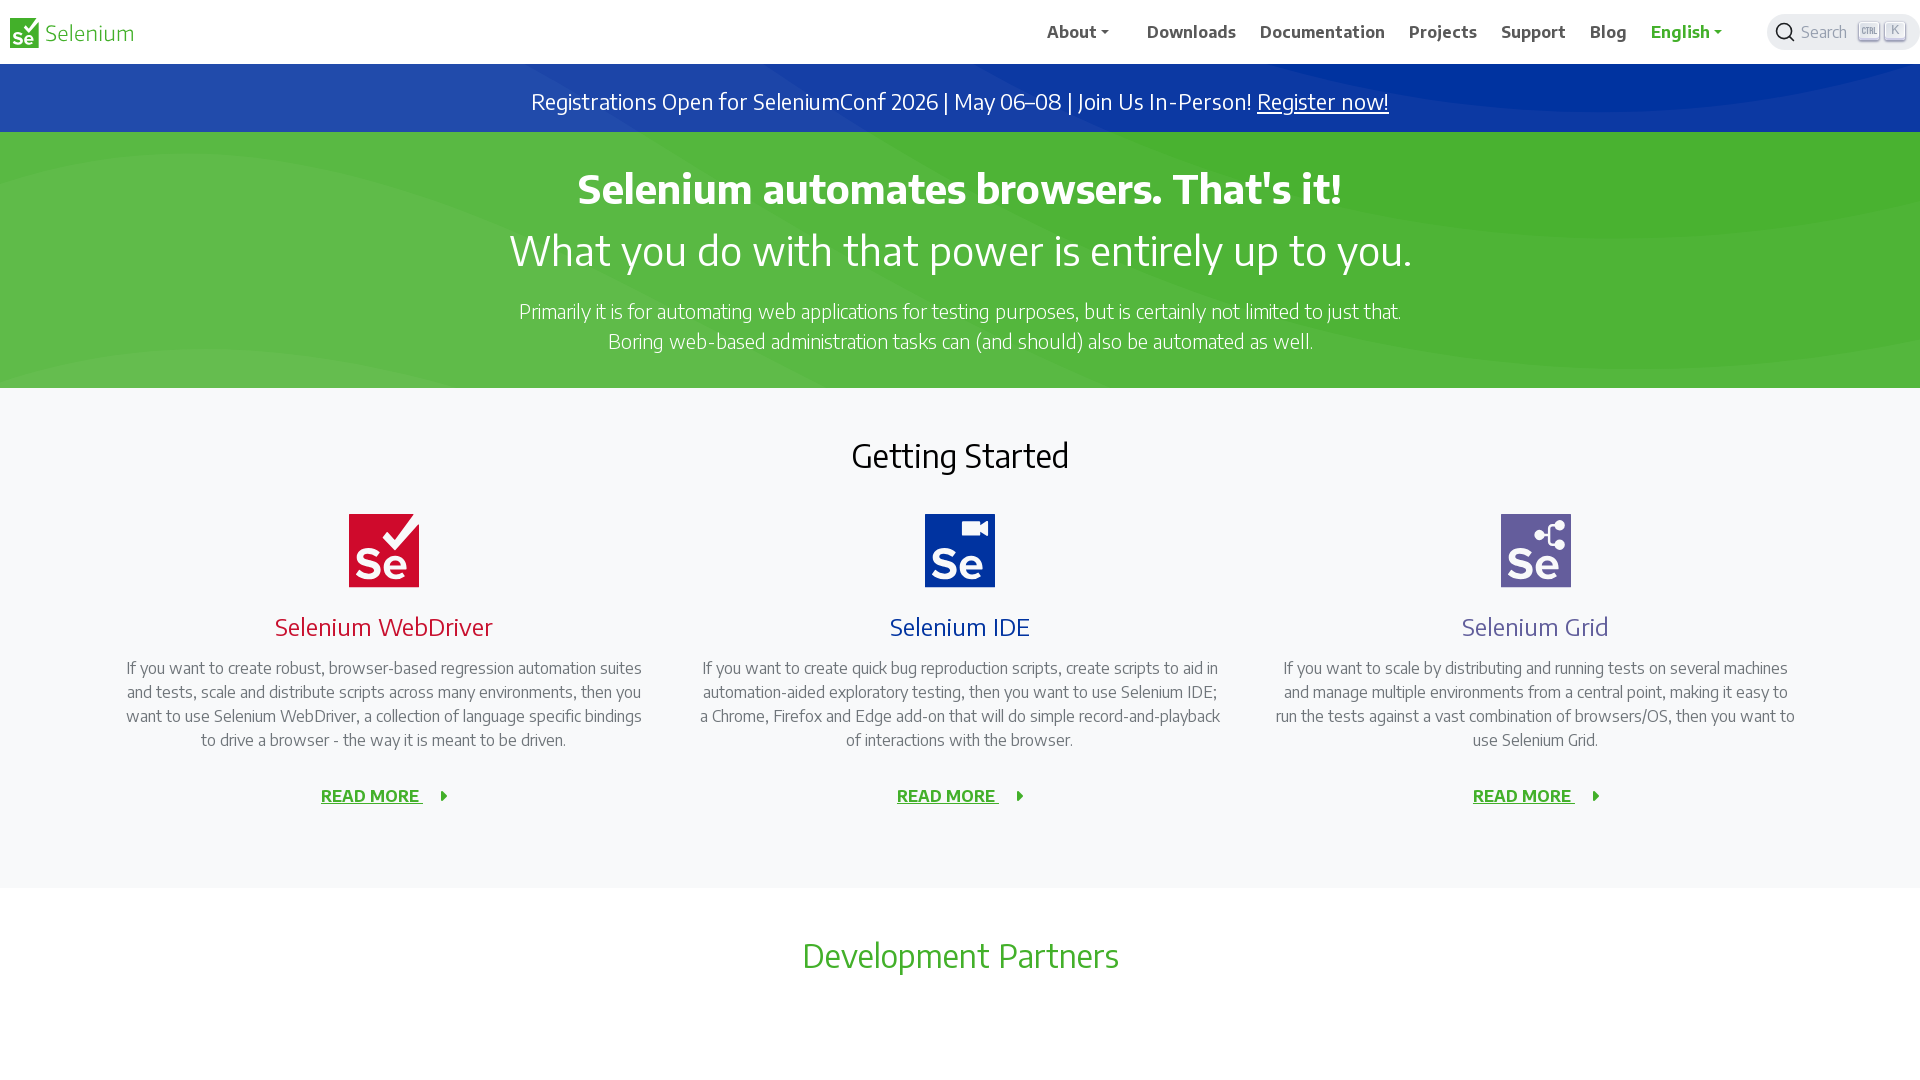

Waited 2 seconds for page rendering
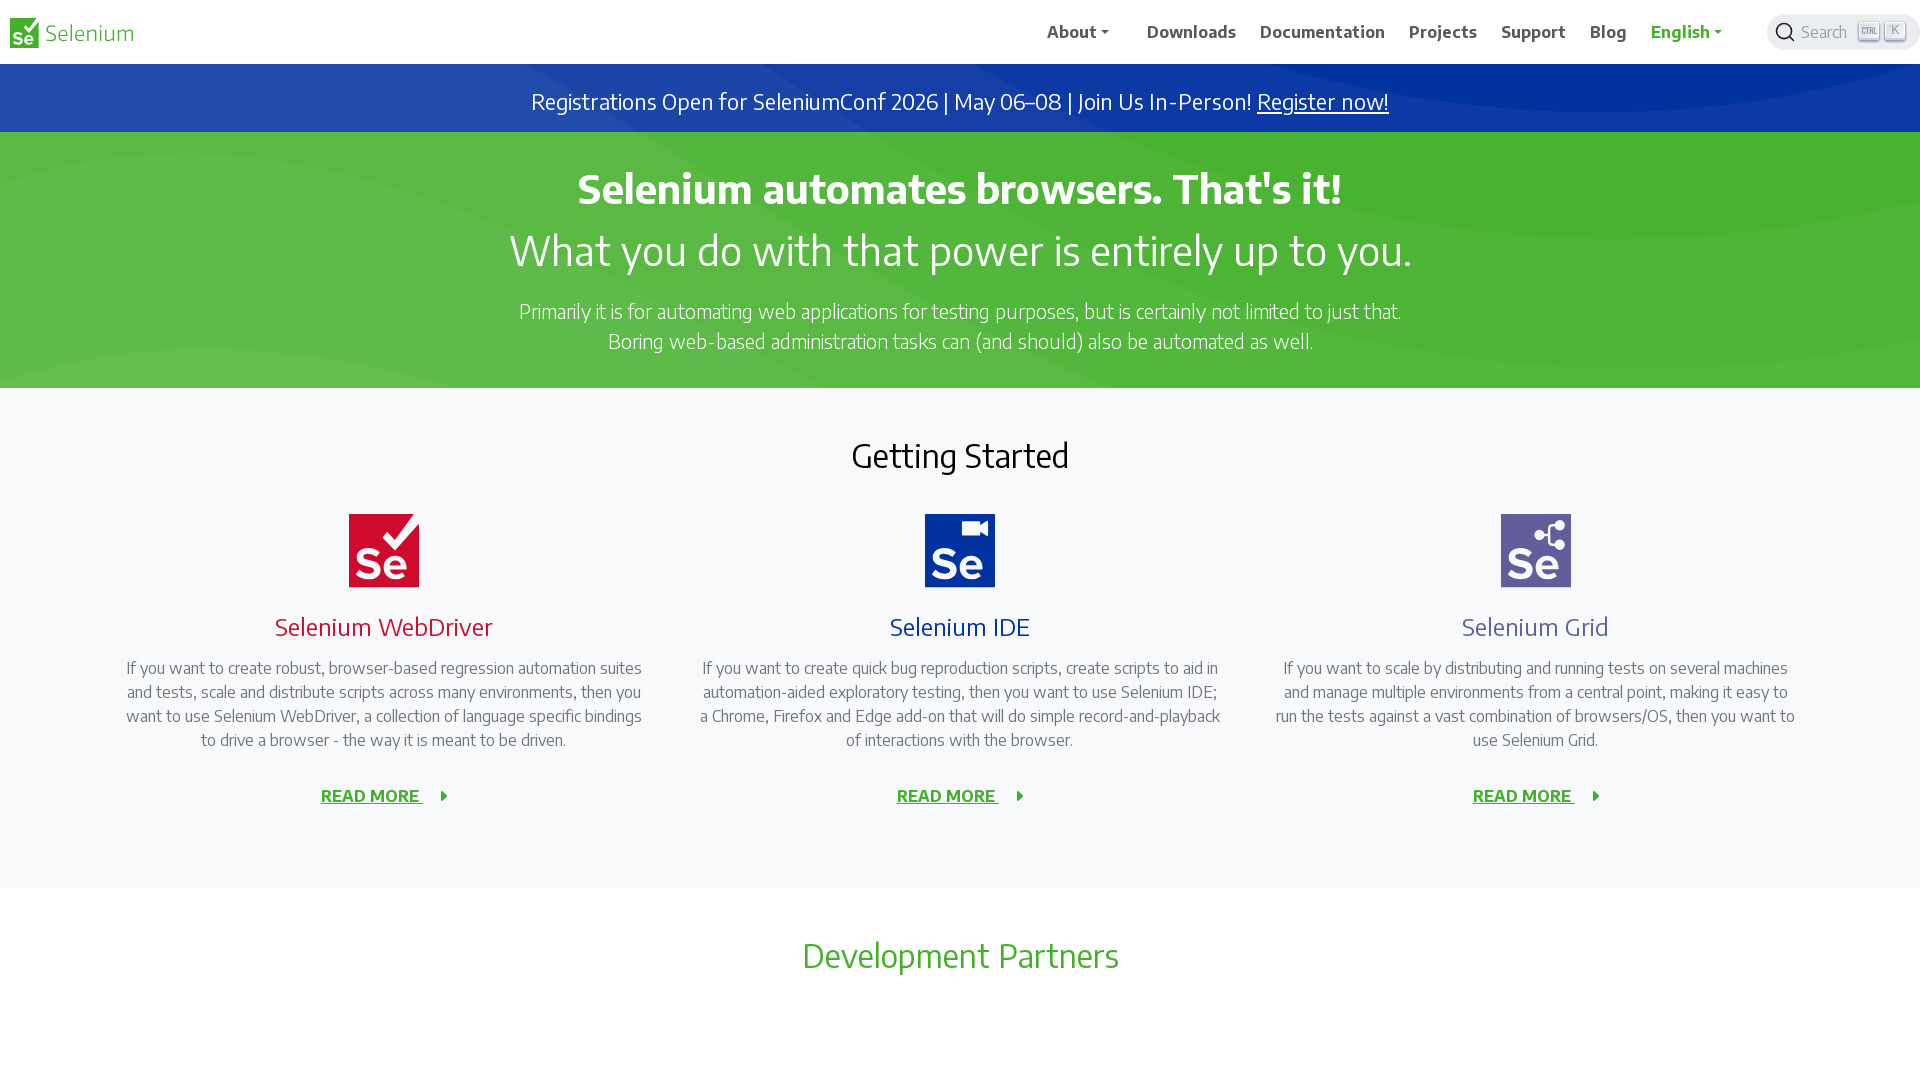

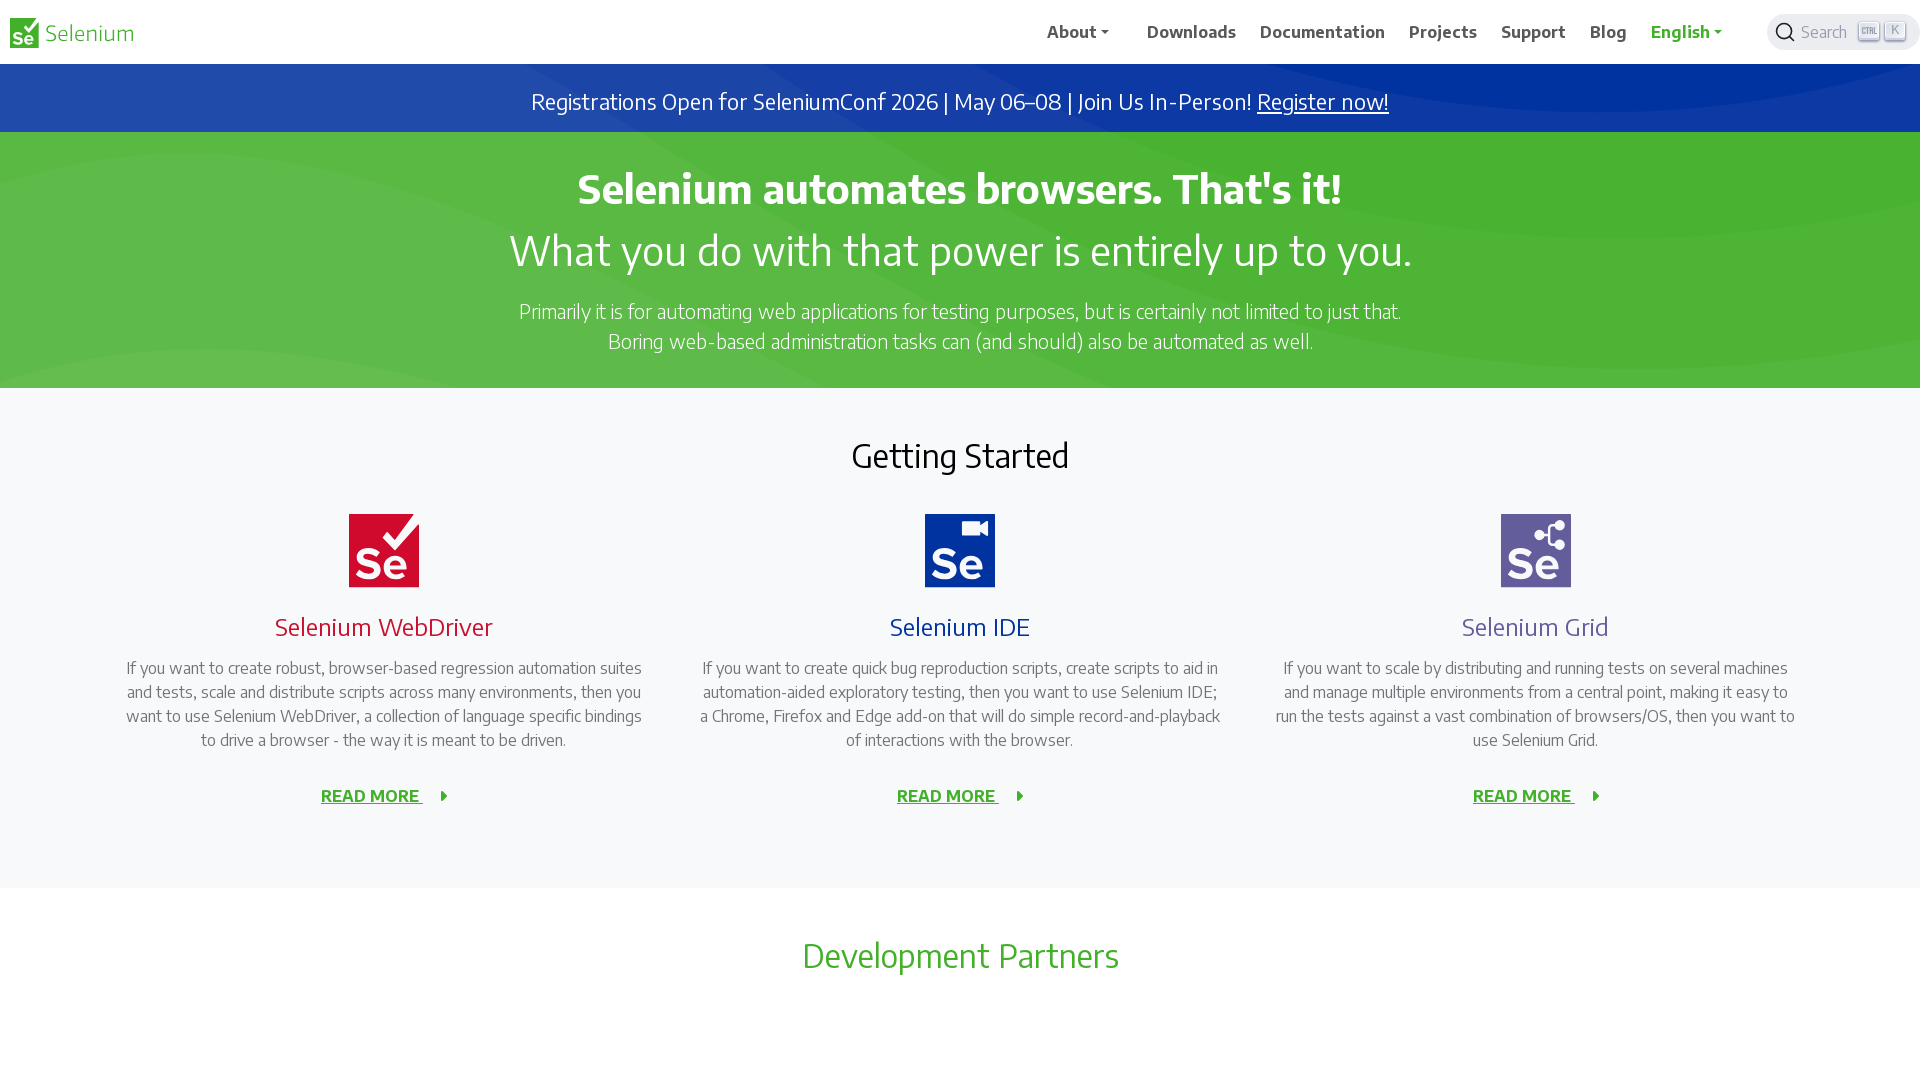